Tests page scrolling functionality by scrolling to bottom and then back to top using keyboard shortcuts

Starting URL: https://anhtester.com/

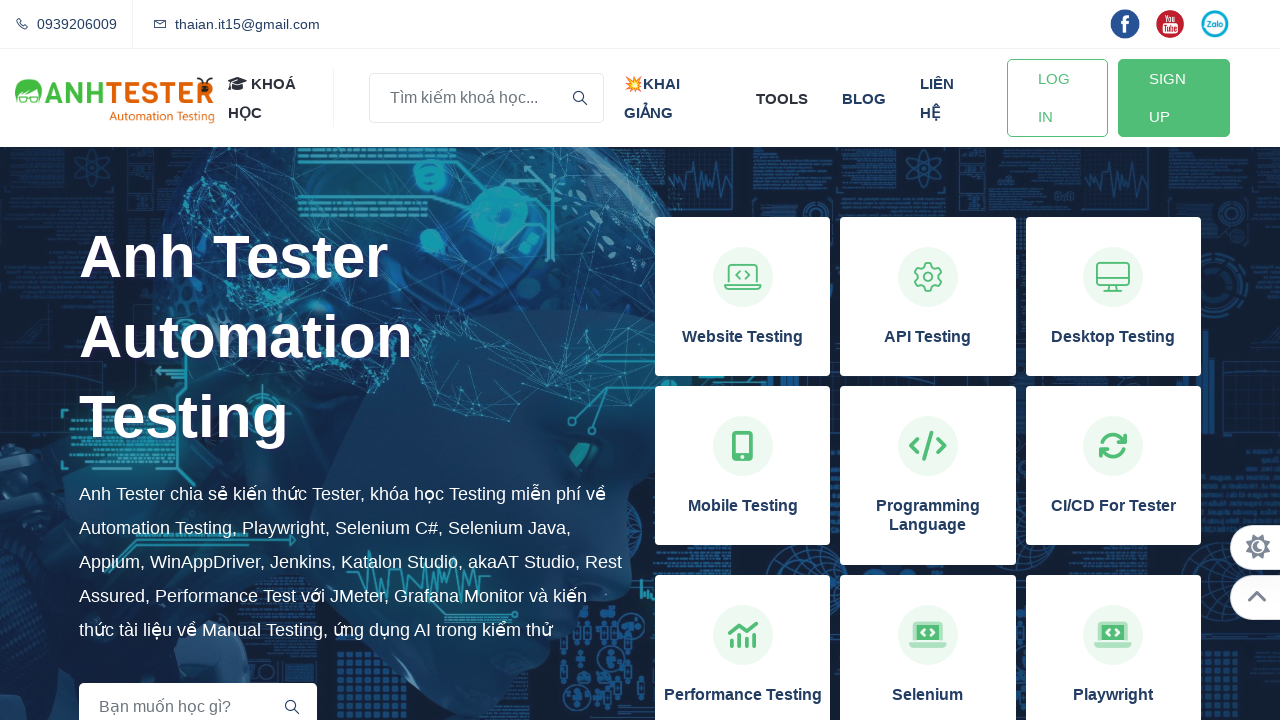

Scrolled to bottom of page using Ctrl+End
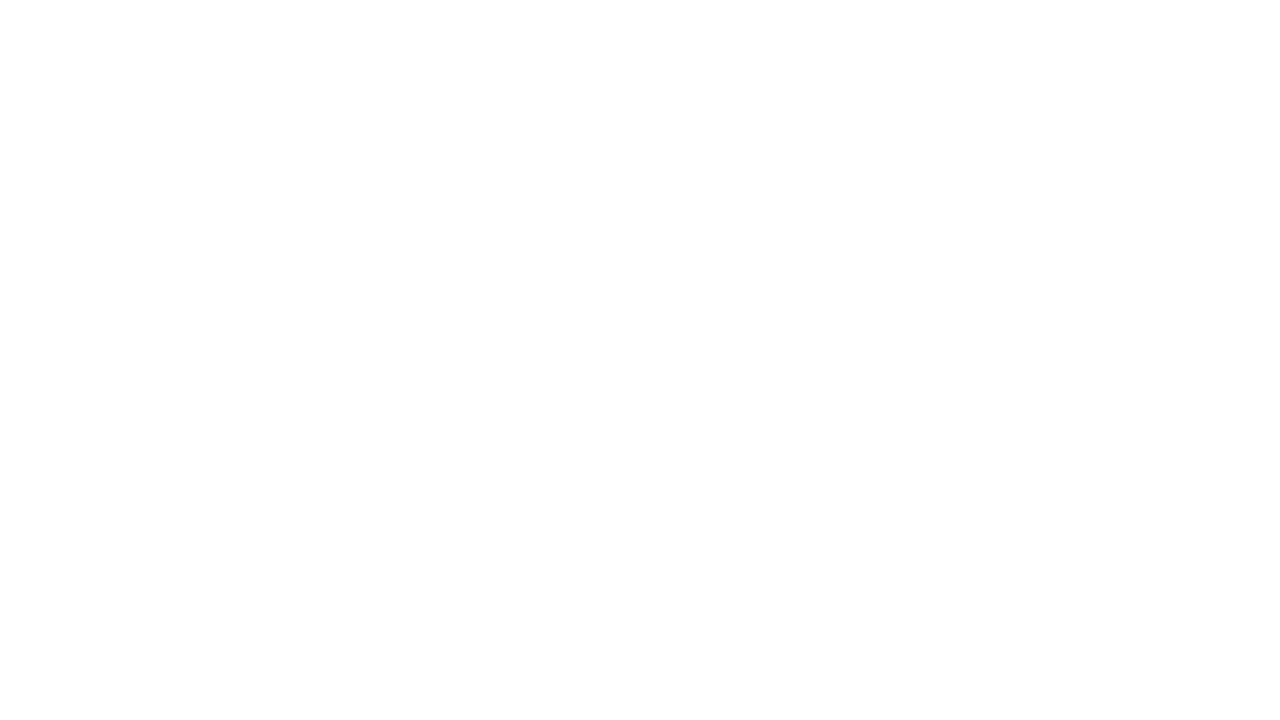

Scrolled to top of page using Ctrl+Home
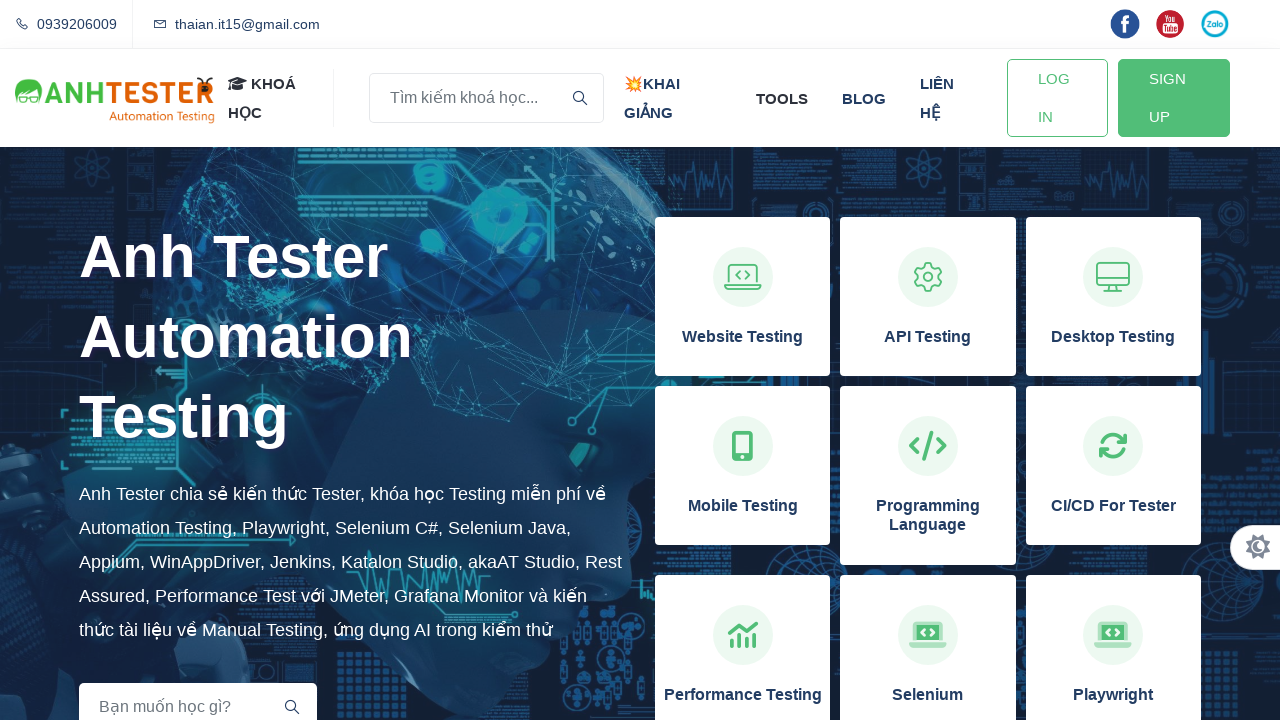

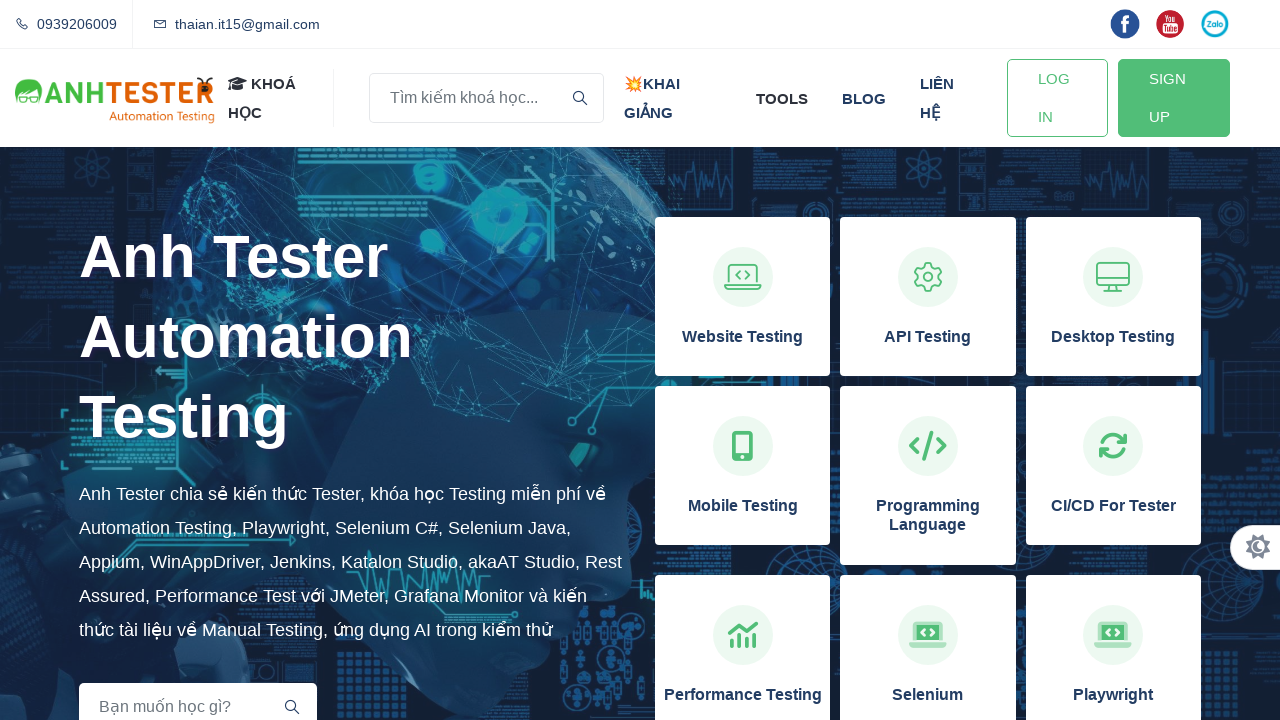